Tests entering a name, clicking the Confirm button, and verifying the confirmation dialog text

Starting URL: https://rahulshettyacademy.com/AutomationPractice/

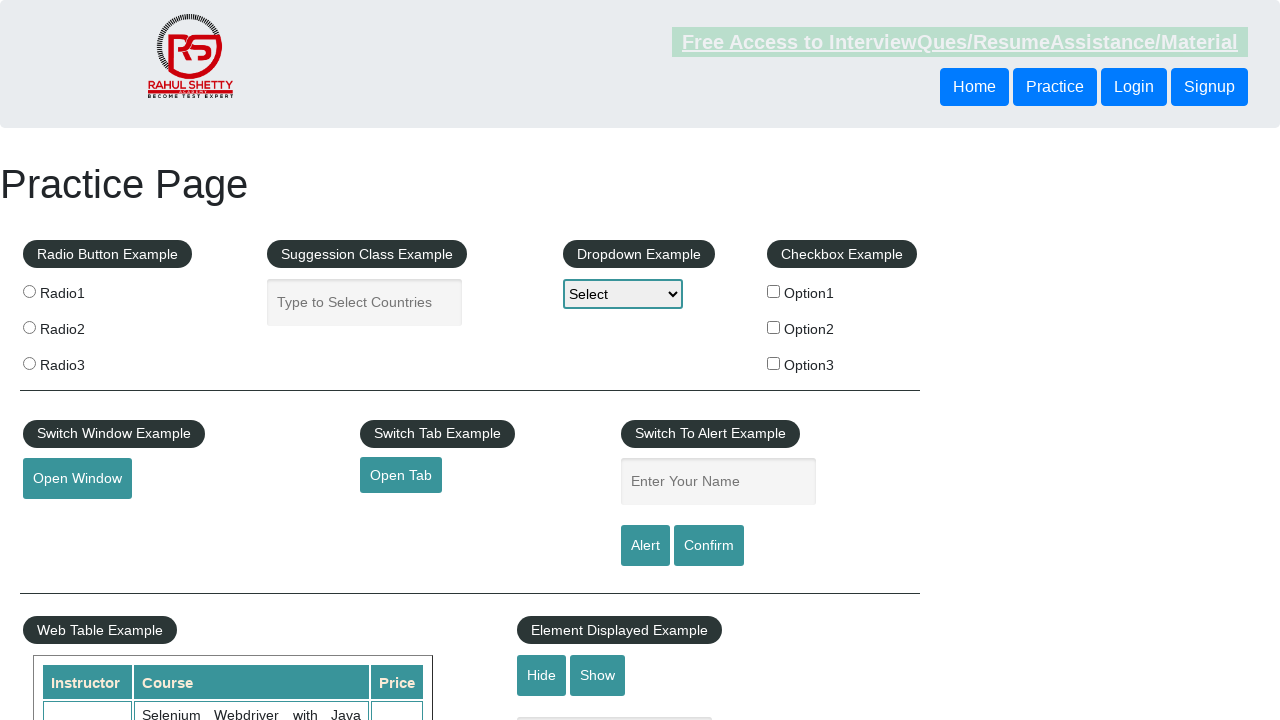

Filled name field with 'Adrian' on input#name[name='enter-name']
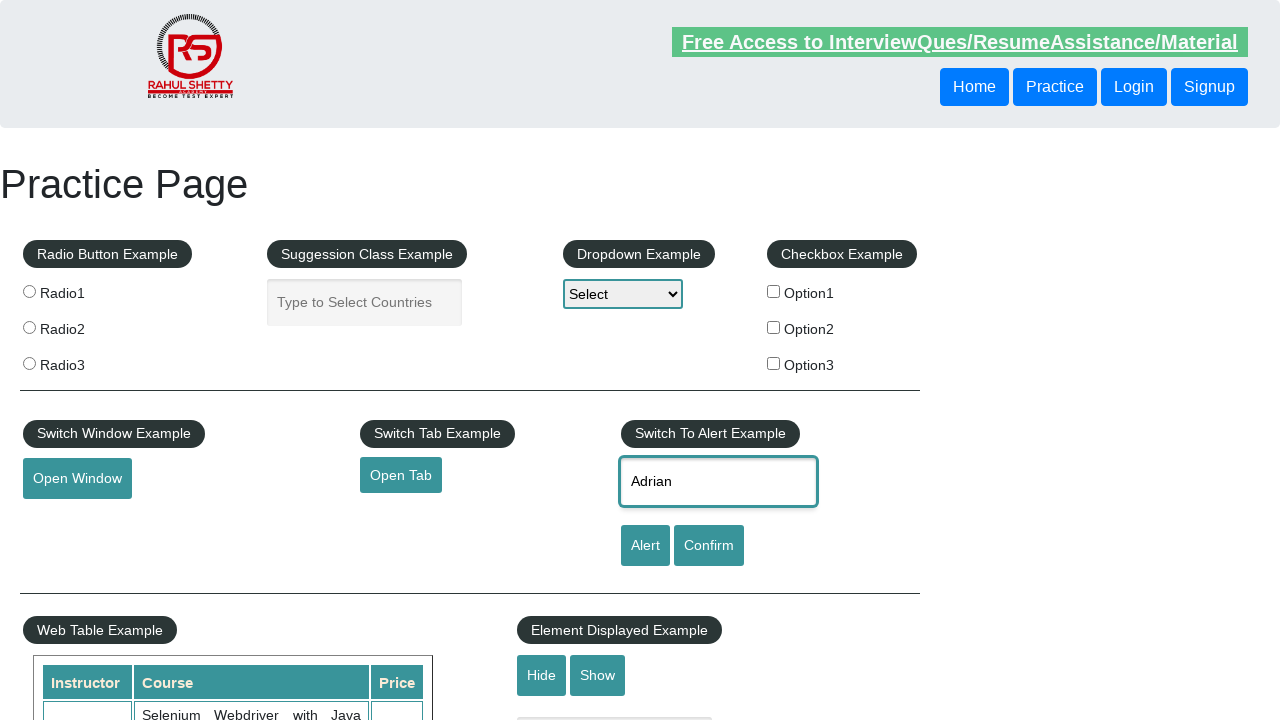

Set up dialog handler to dismiss confirmation dialogs
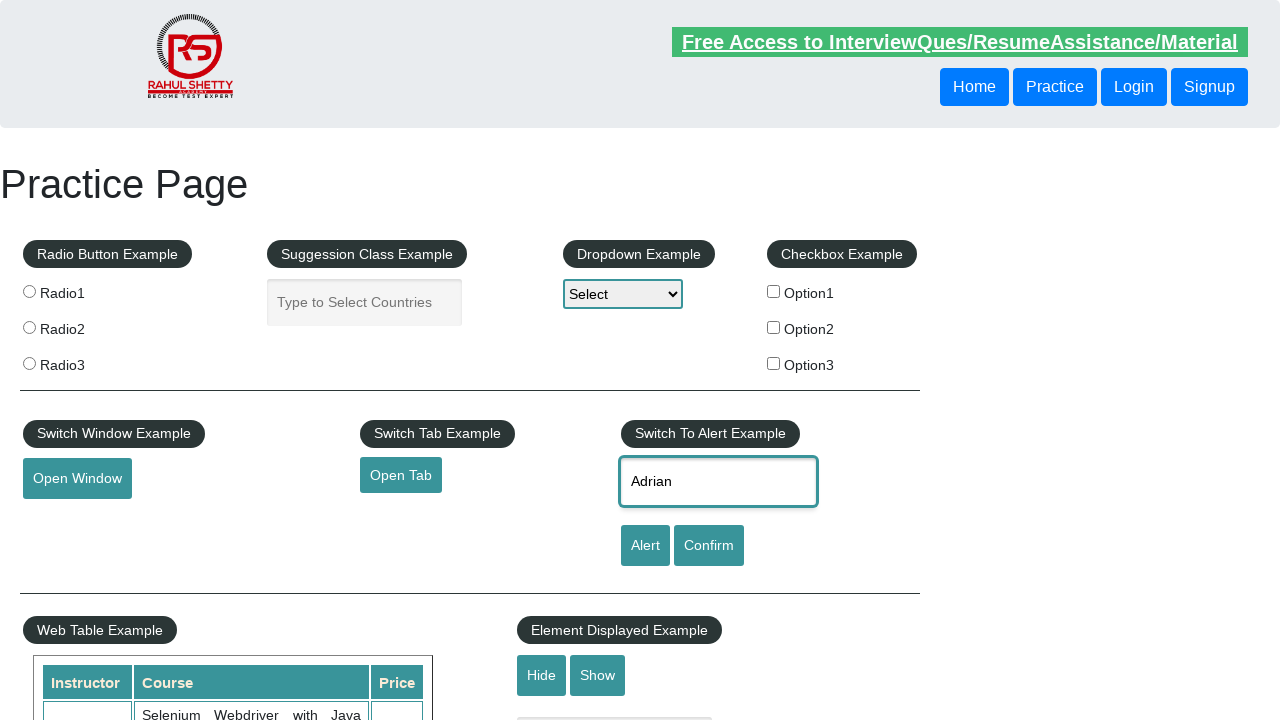

Clicked the Confirm button to trigger confirmation dialog at (709, 546) on input#confirmbtn[value='Confirm']
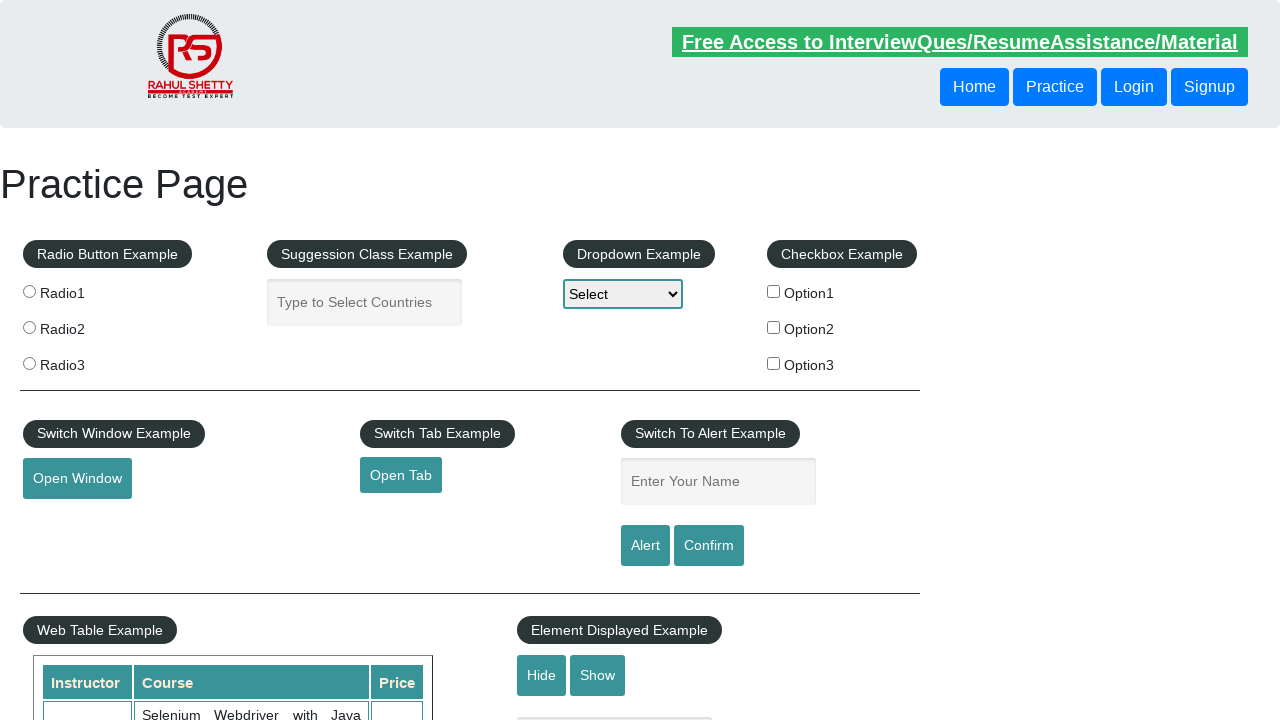

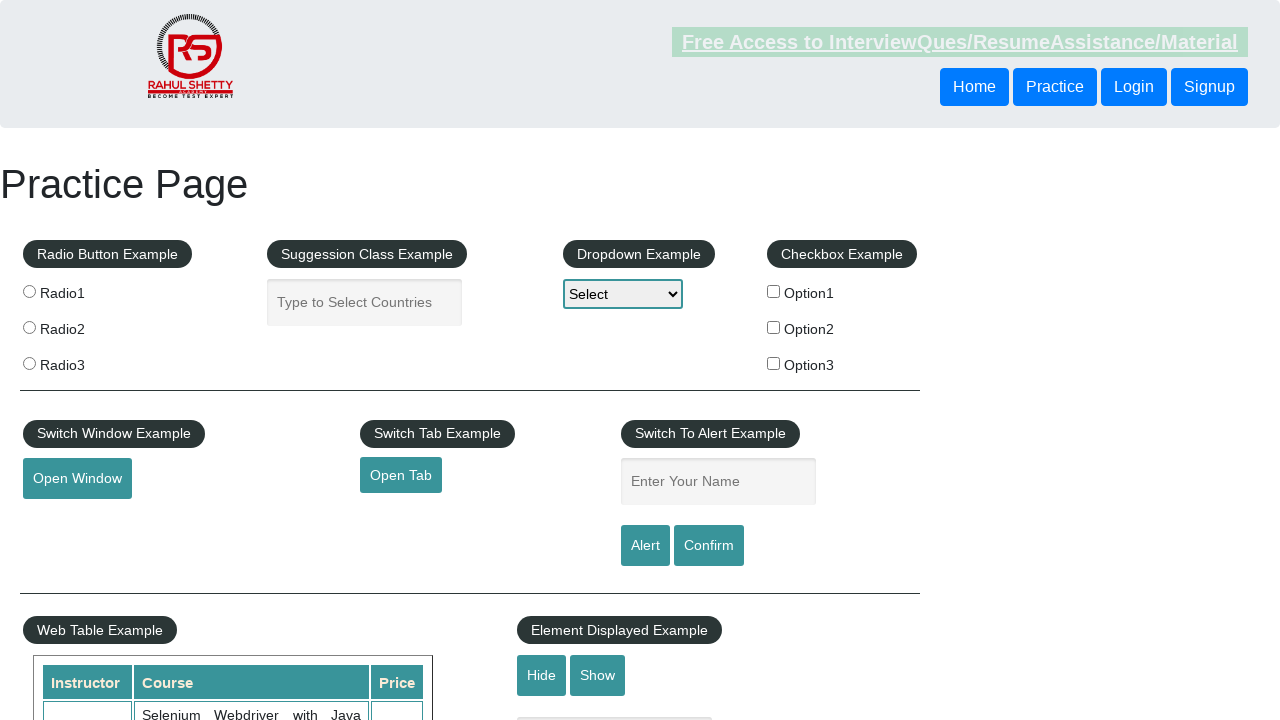